Tests the online calculator by clicking on numbers and performing a multiplication operation (2 × 3)

Starting URL: https://www.calculator.net/

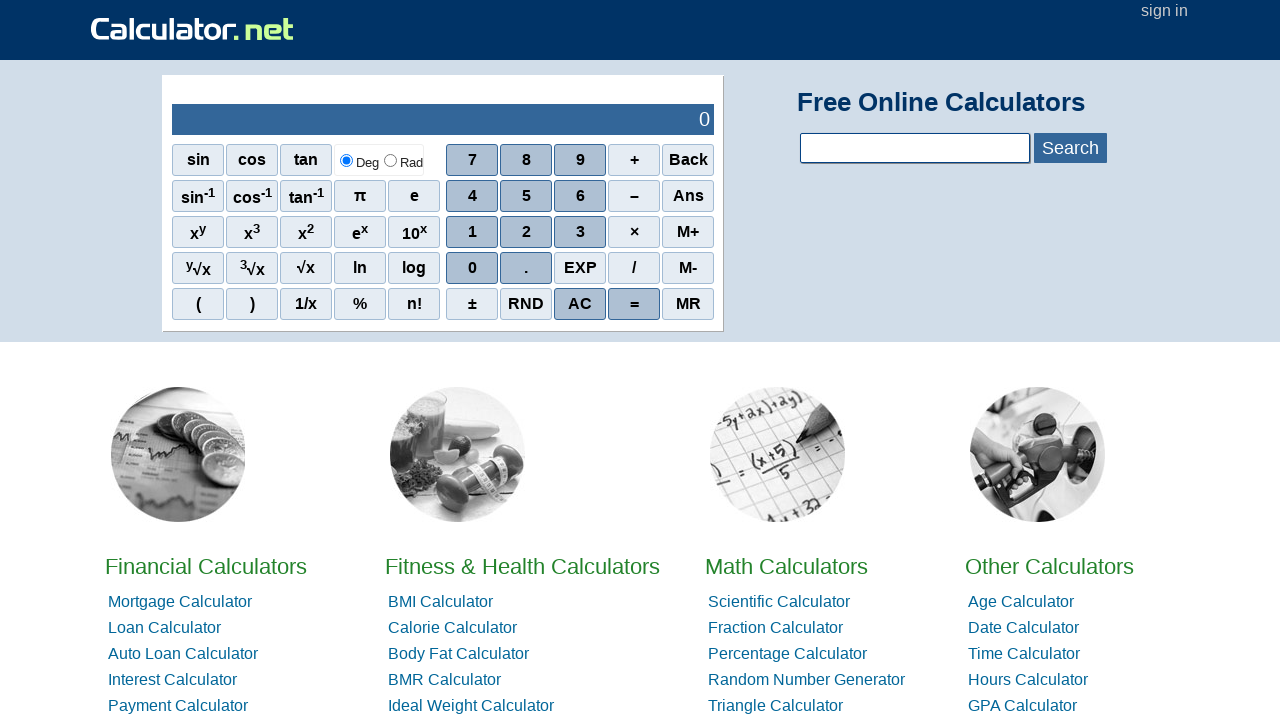

Clicked number 2 on calculator at (526, 232) on xpath=//span[text()='2']
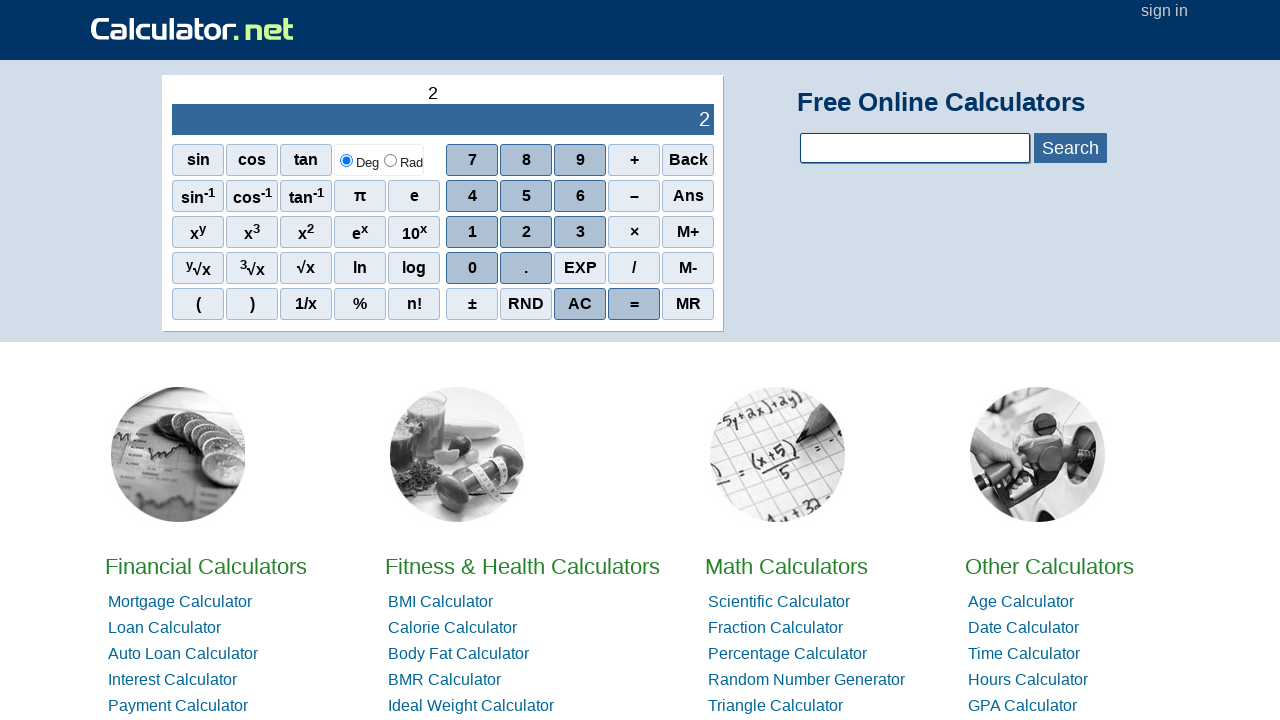

Clicked multiplication operator (×) at (634, 232) on xpath=//span[text()='×']
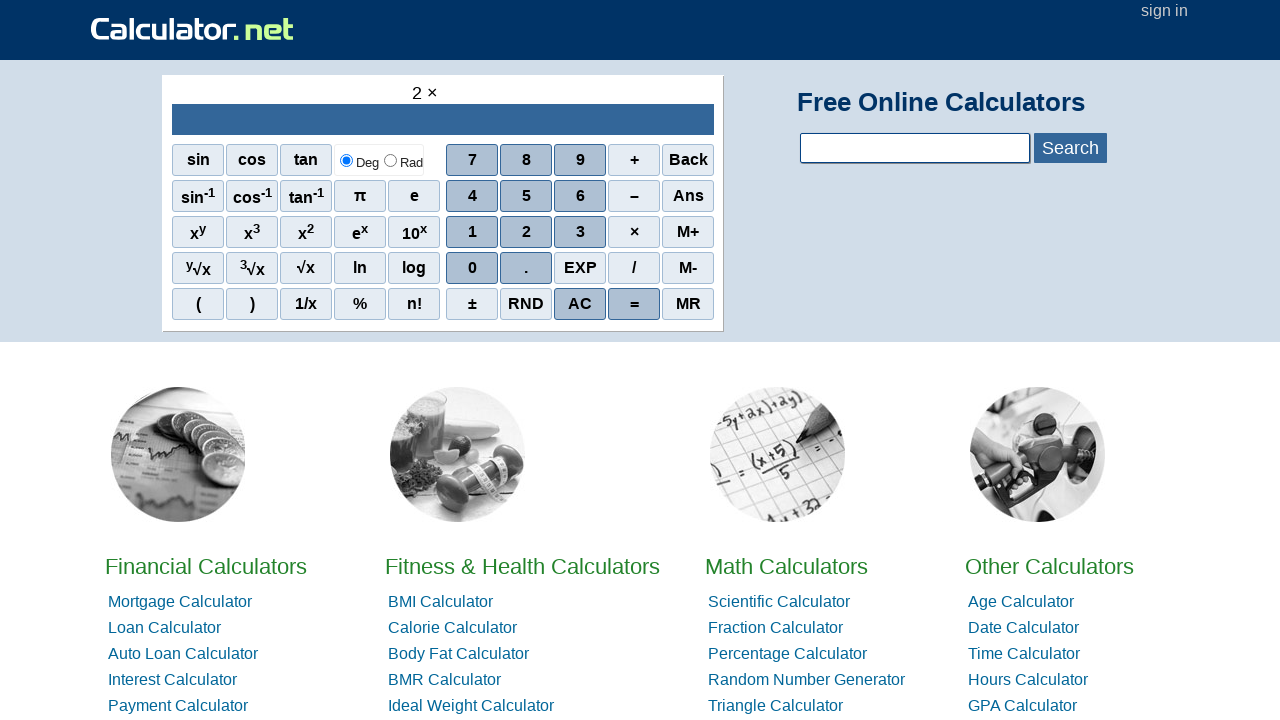

Clicked number 3 on calculator at (580, 232) on xpath=//span[text()='3']
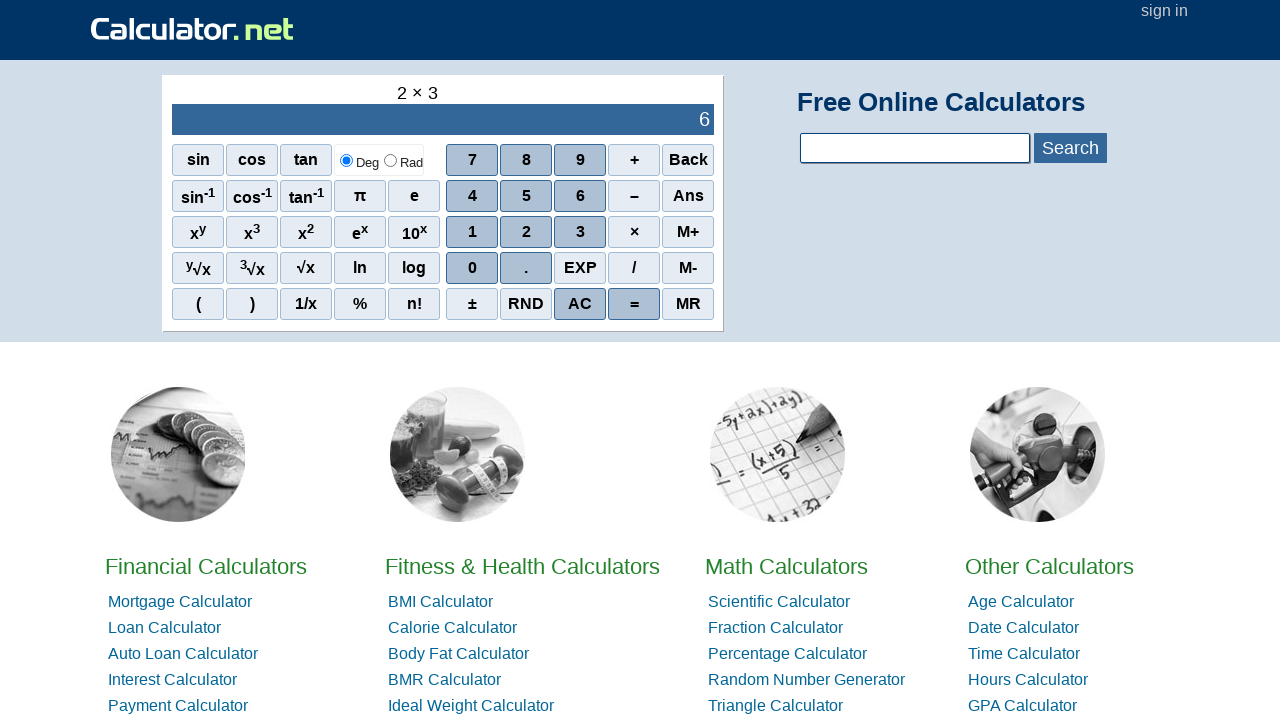

Waited for calculation result to display
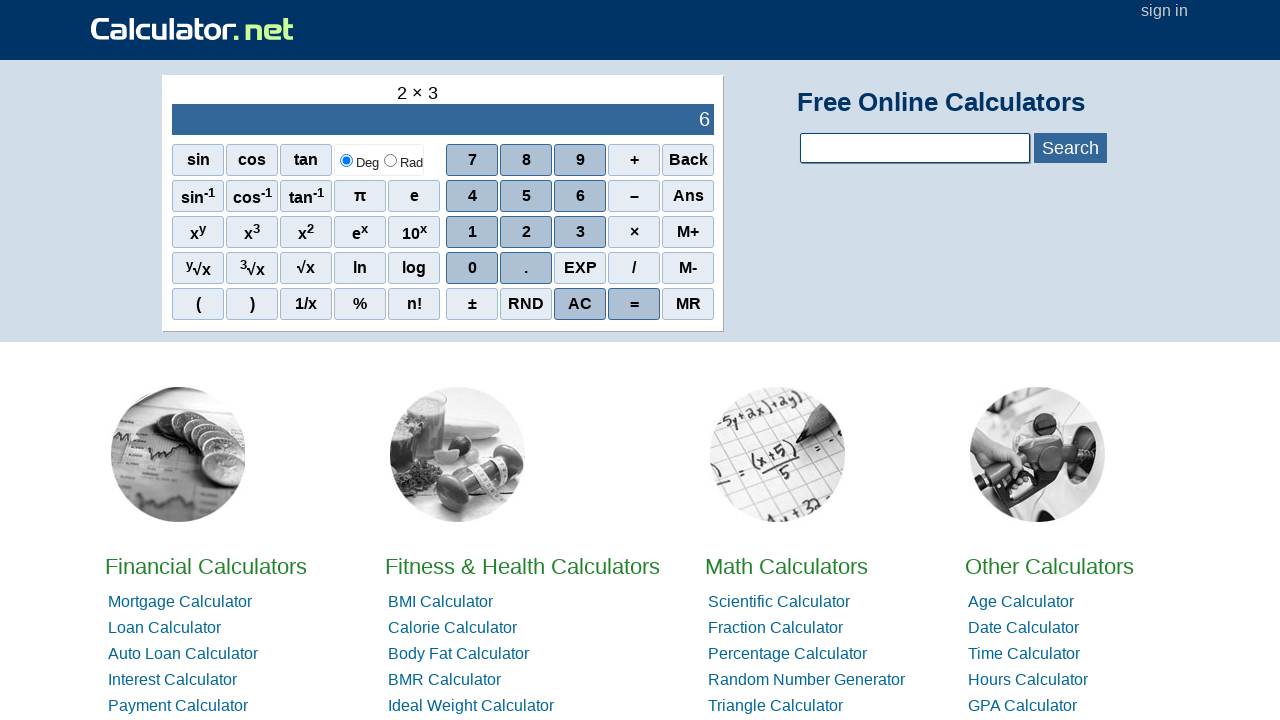

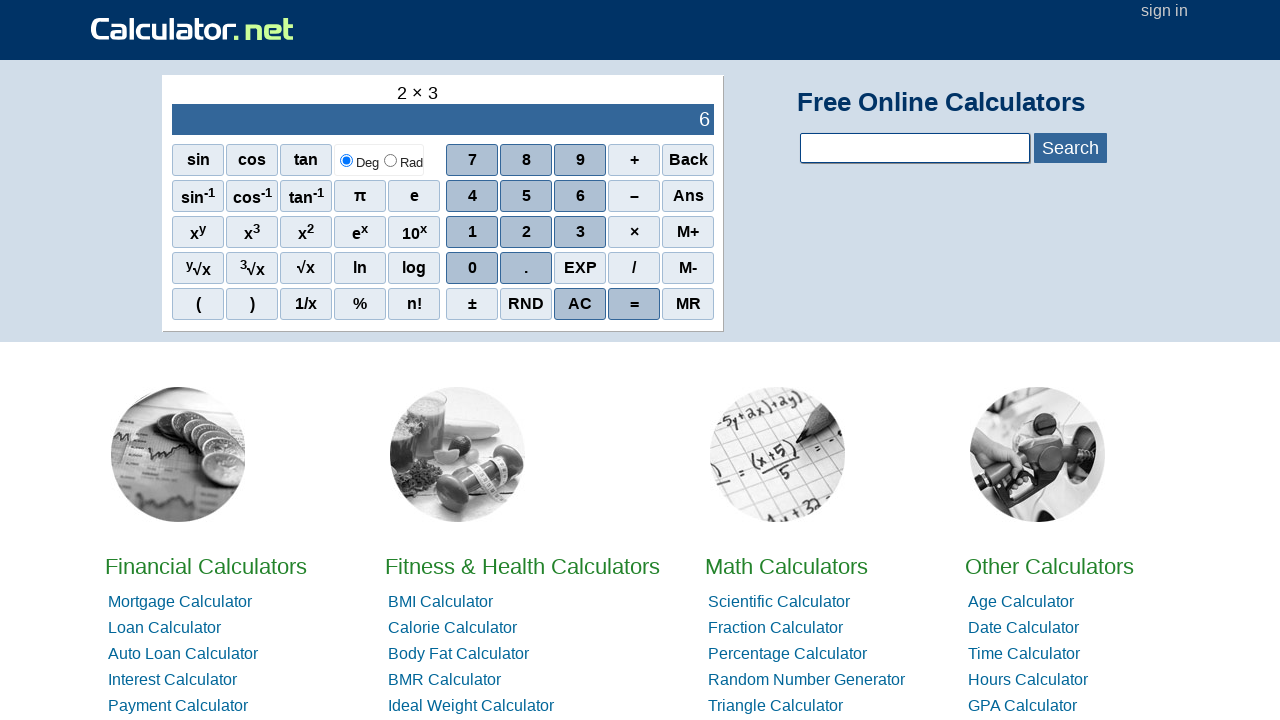